Tests form interaction by reading a hidden attribute value from an element, calculating a mathematical result based on that value, filling in the answer field, checking a checkbox, clicking a radio button, and submitting the form.

Starting URL: http://suninjuly.github.io/get_attribute.html

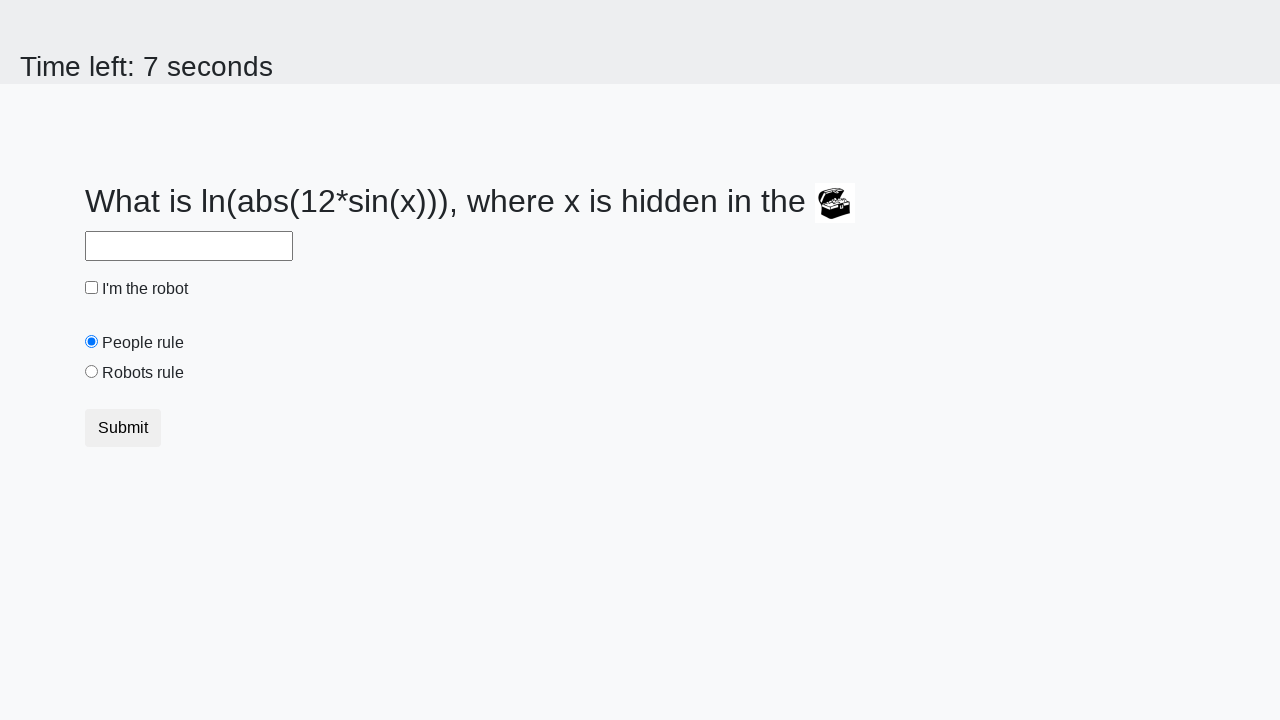

Retrieved 'valuex' attribute from treasure element
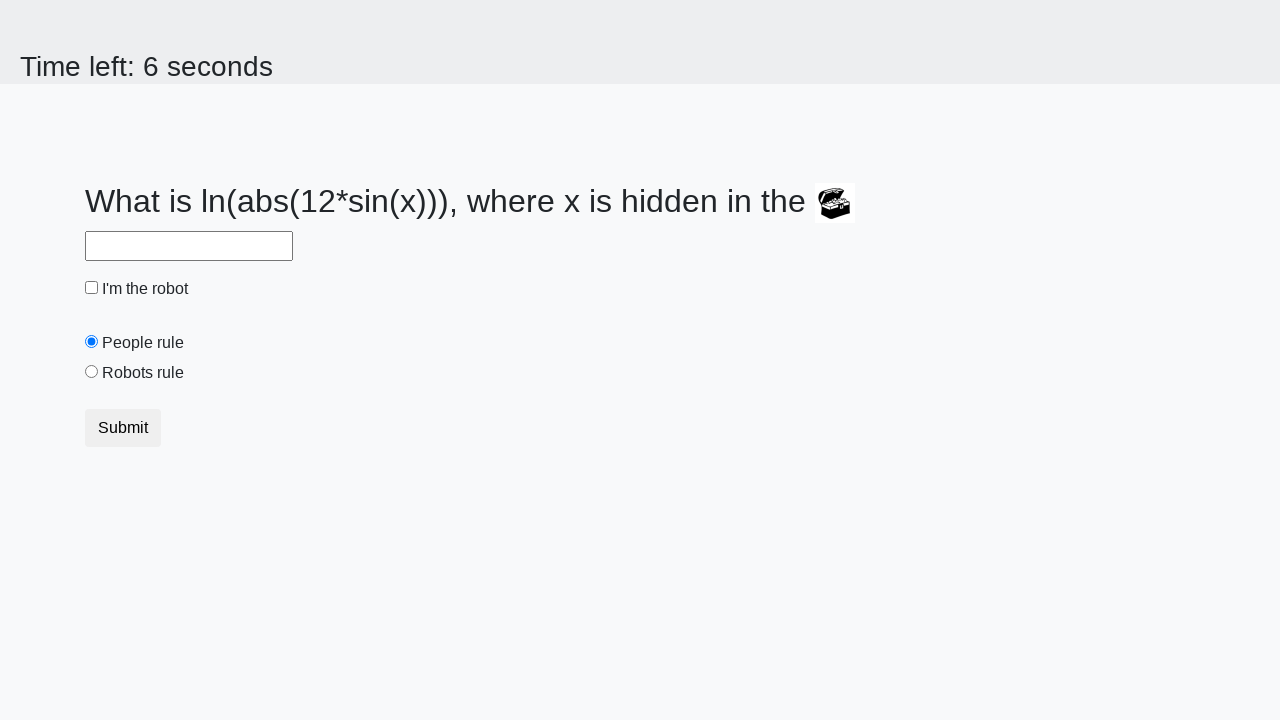

Calculated mathematical result based on hidden attribute value
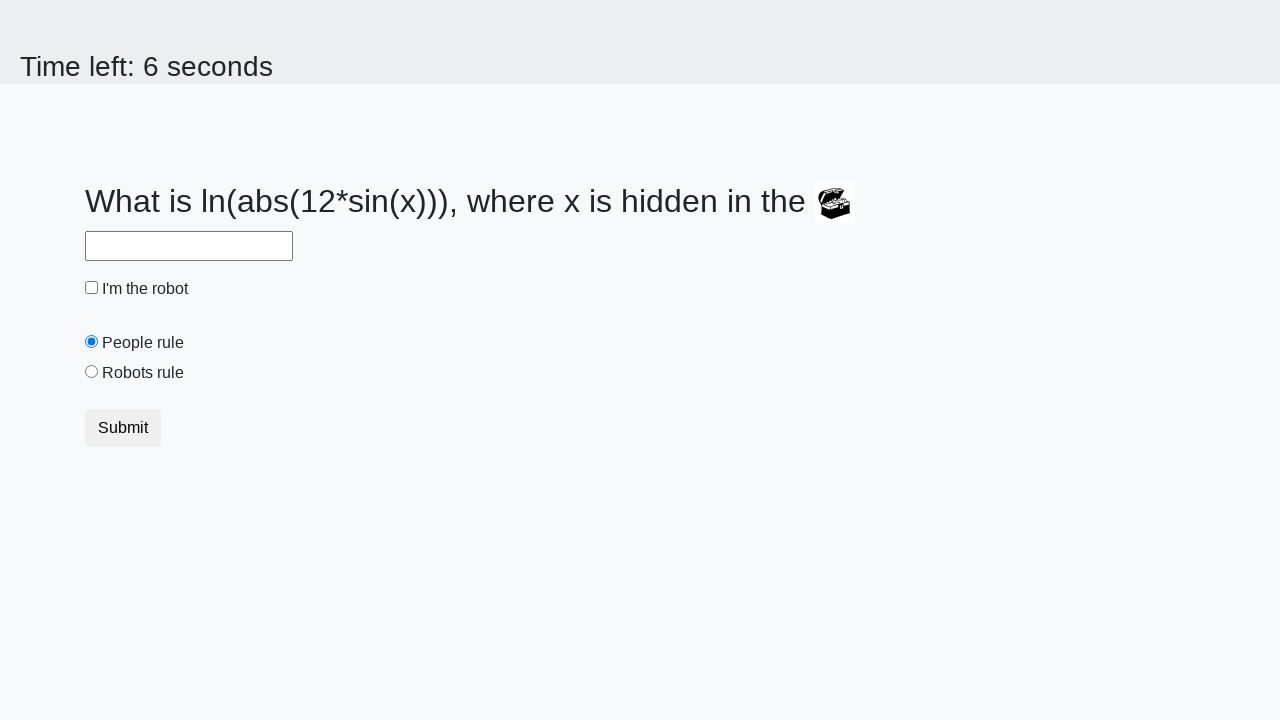

Filled answer field with calculated value on #answer
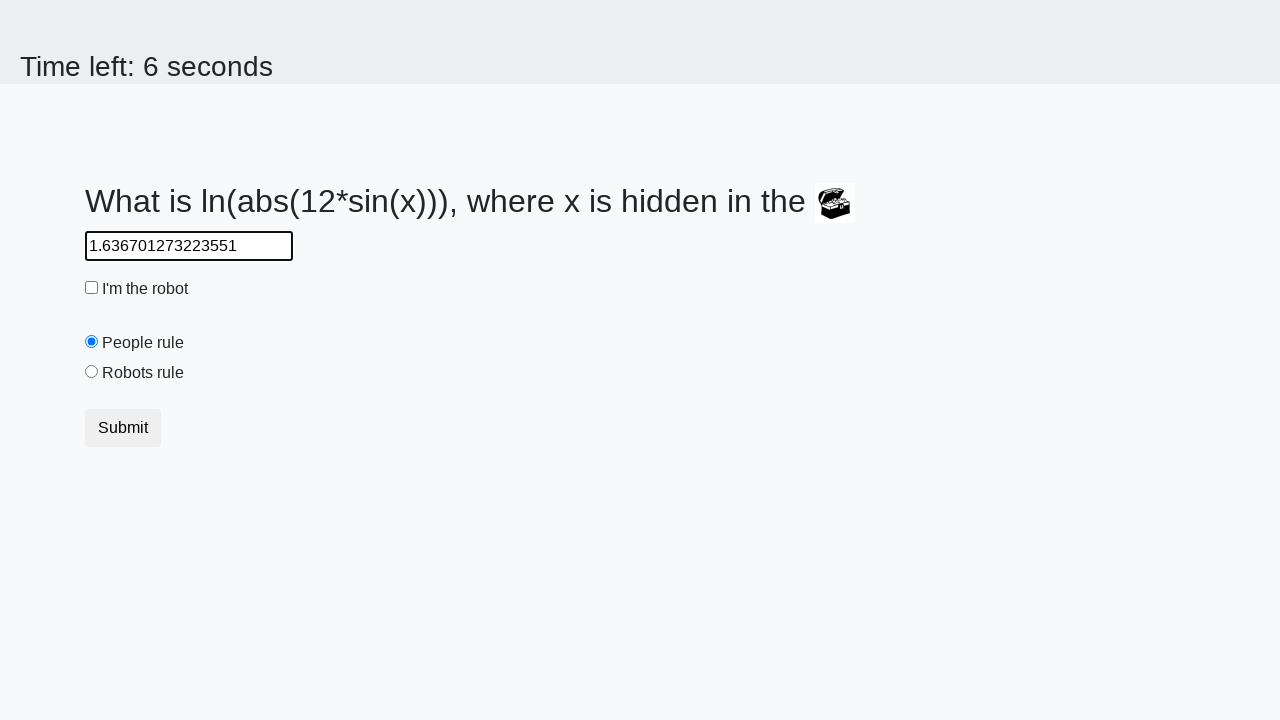

Checked the robot checkbox at (92, 288) on #robotCheckbox
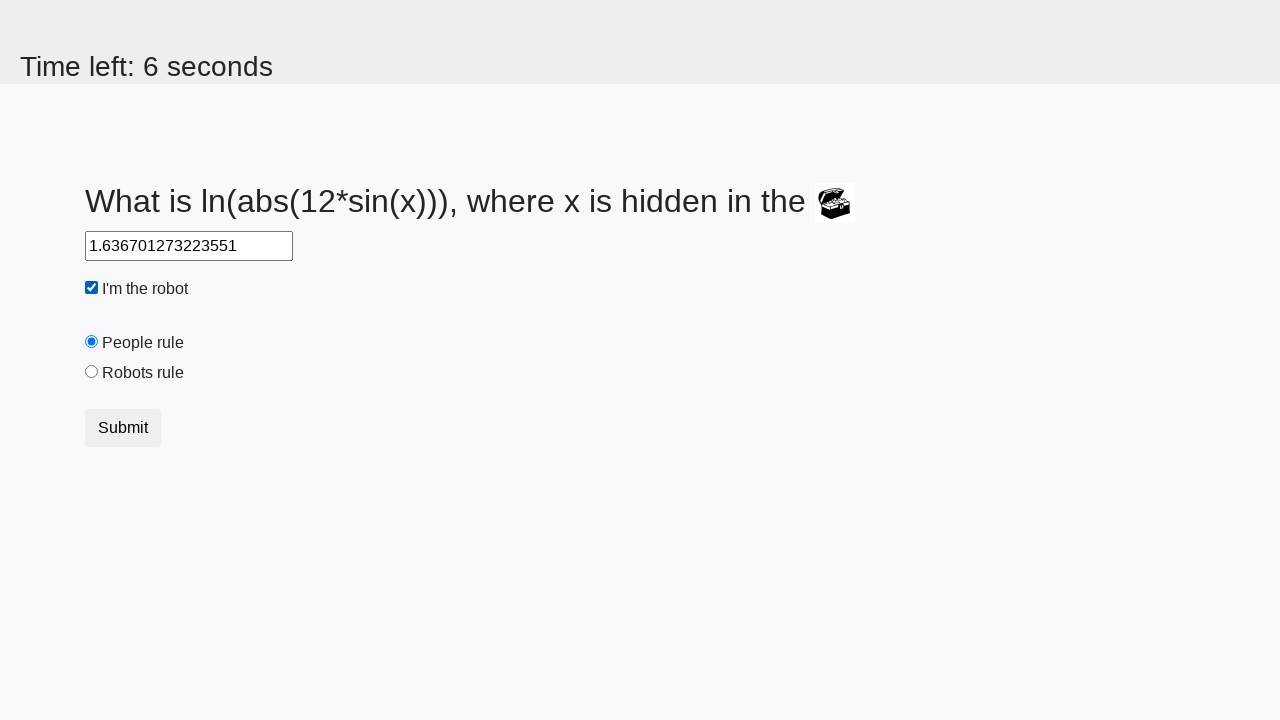

Clicked the robots rule radio button at (92, 372) on #robotsRule
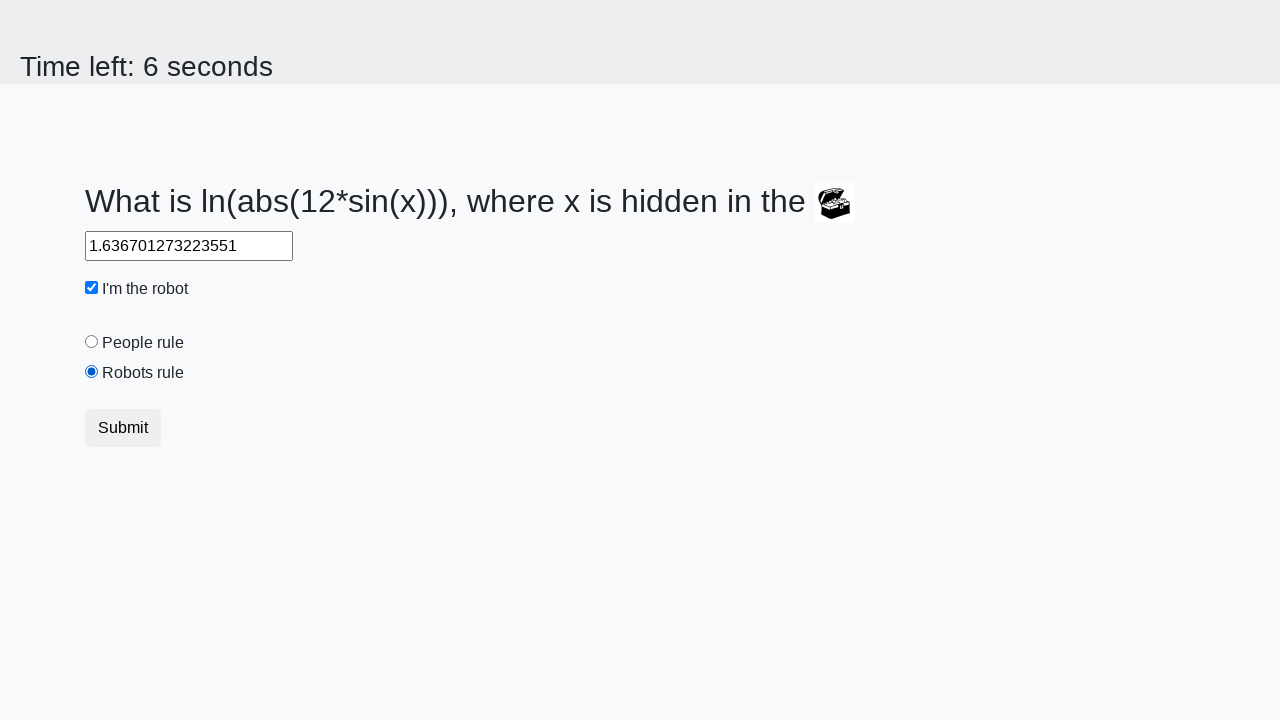

Clicked submit button to submit form at (123, 428) on button.btn
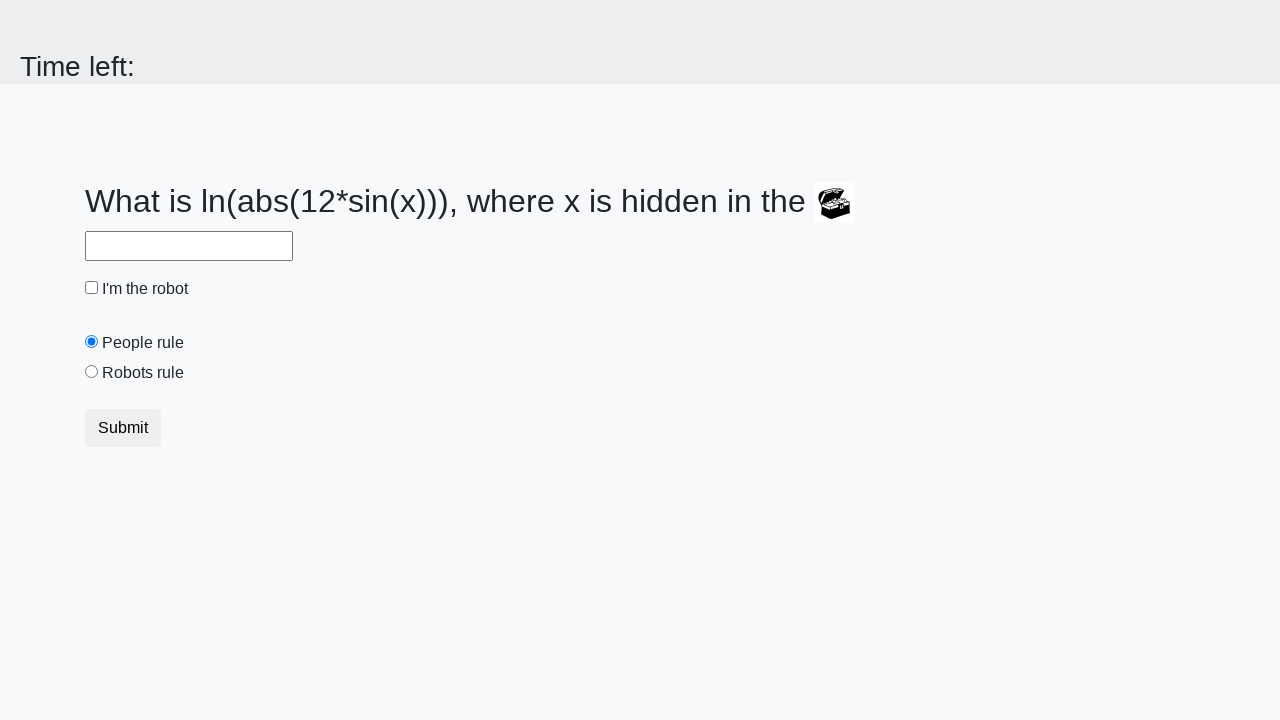

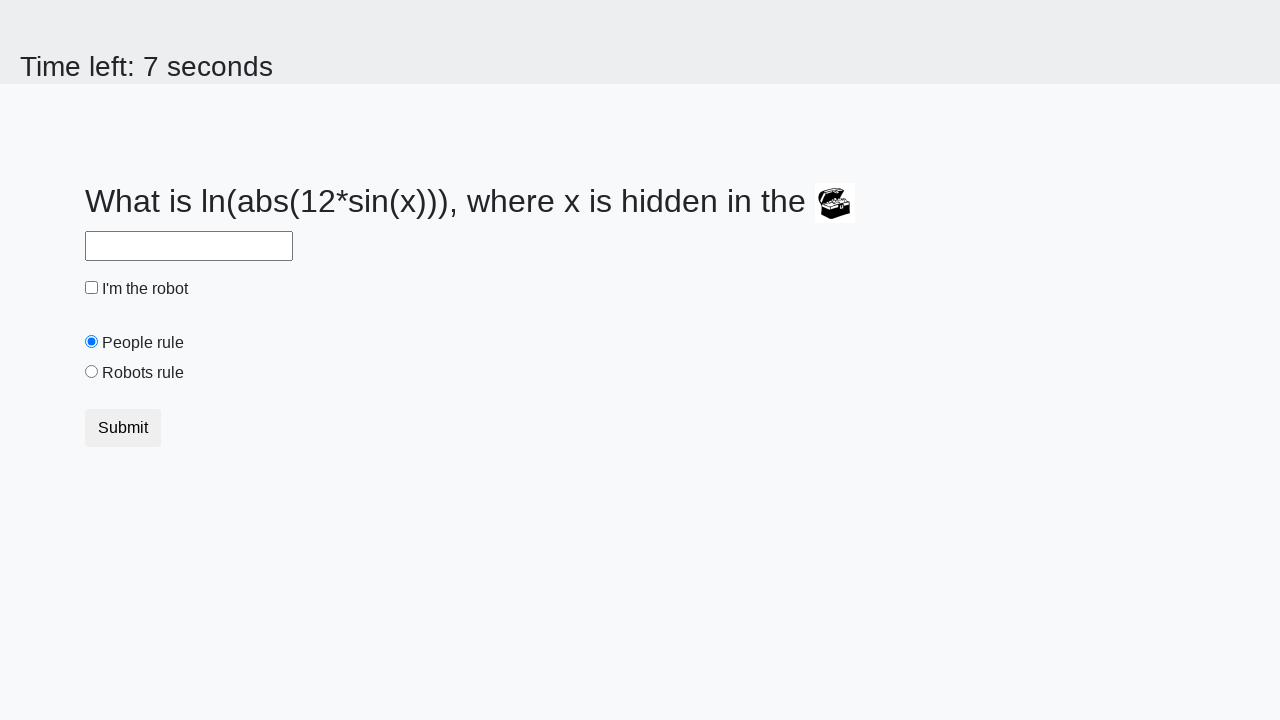